Tests opting out of A/B tests by forging an Optimizely opt-out cookie on the target page, then refreshing to verify the opt-out takes effect.

Starting URL: http://the-internet.herokuapp.com/abtest

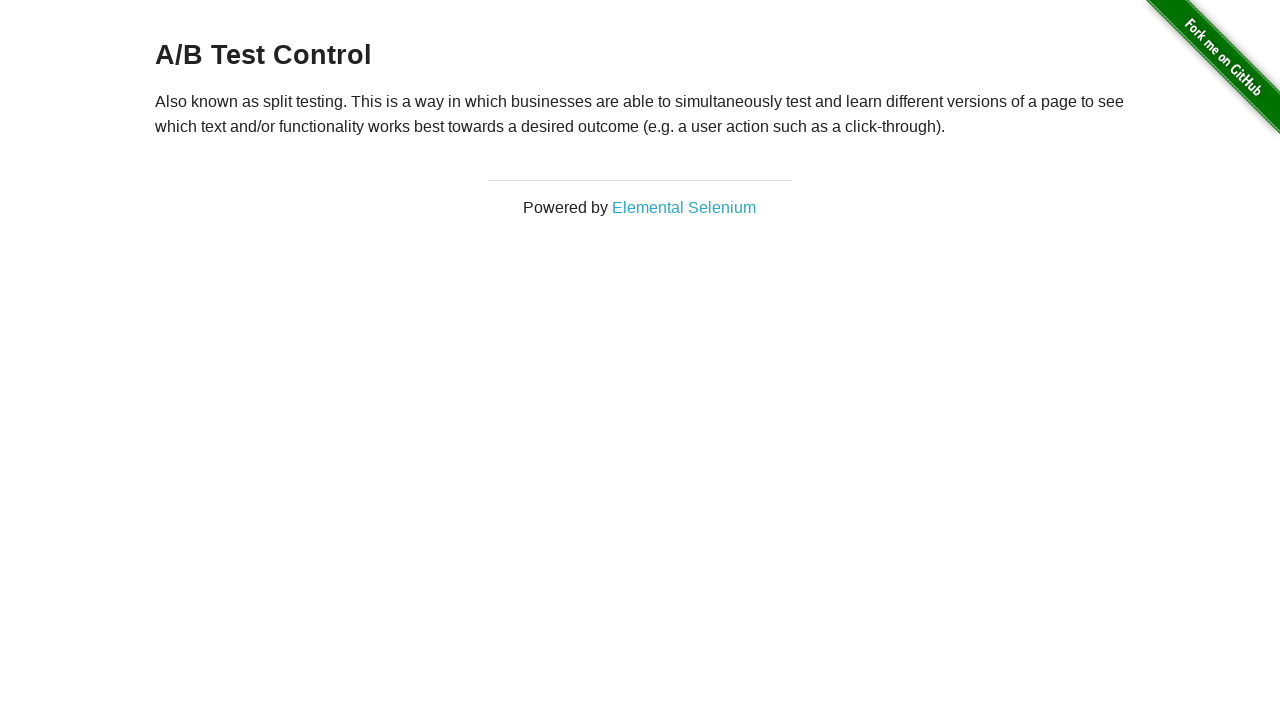

Located h3 heading element
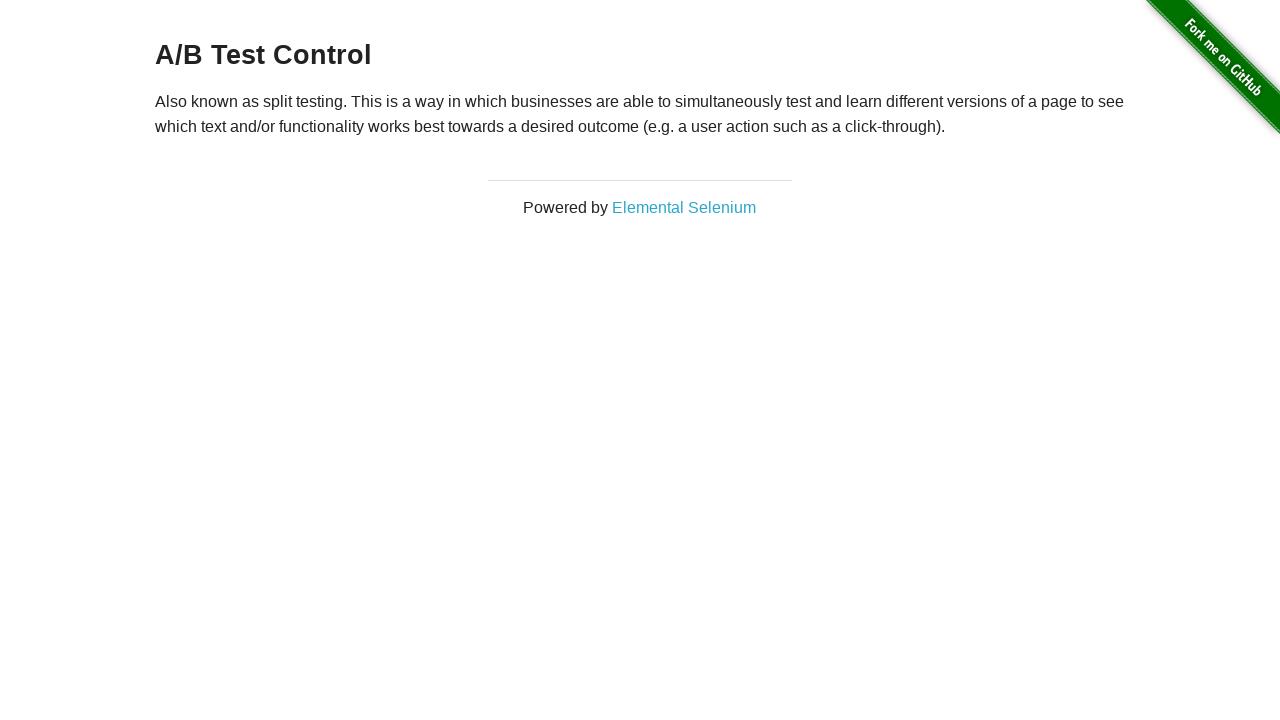

Retrieved heading text content
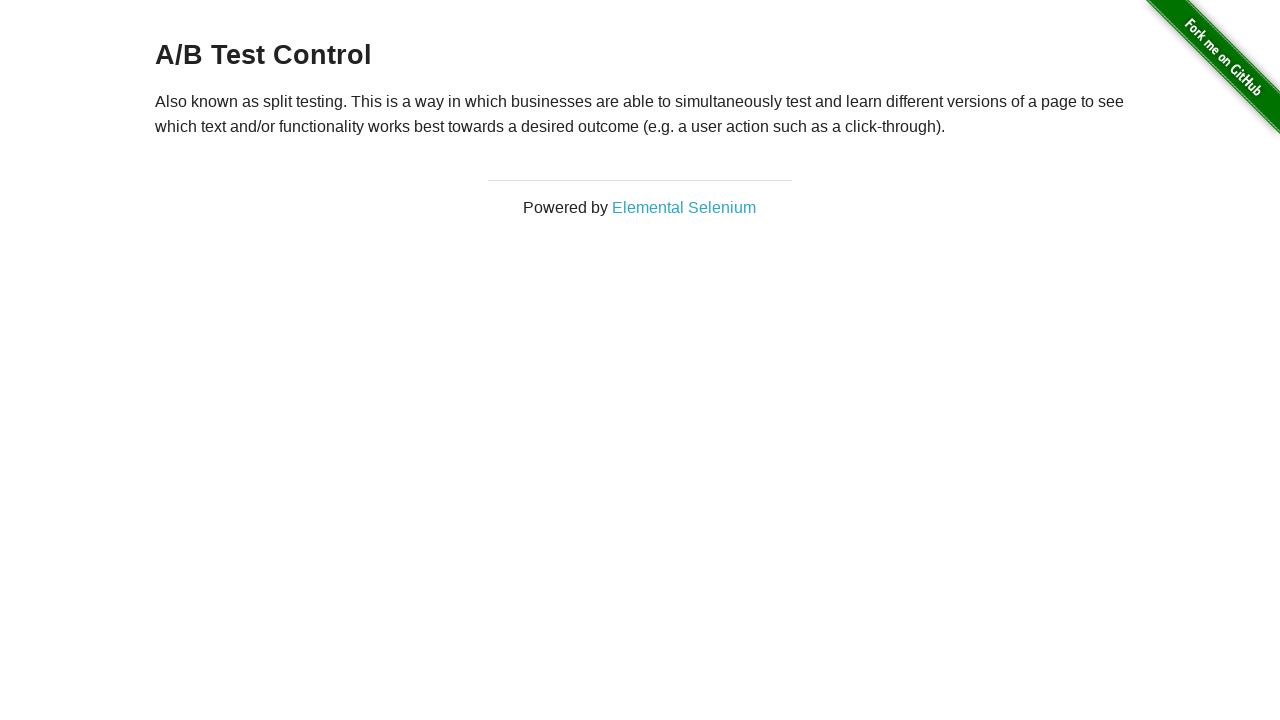

Verified initial A/B test group assignment (Variation 1 or Control)
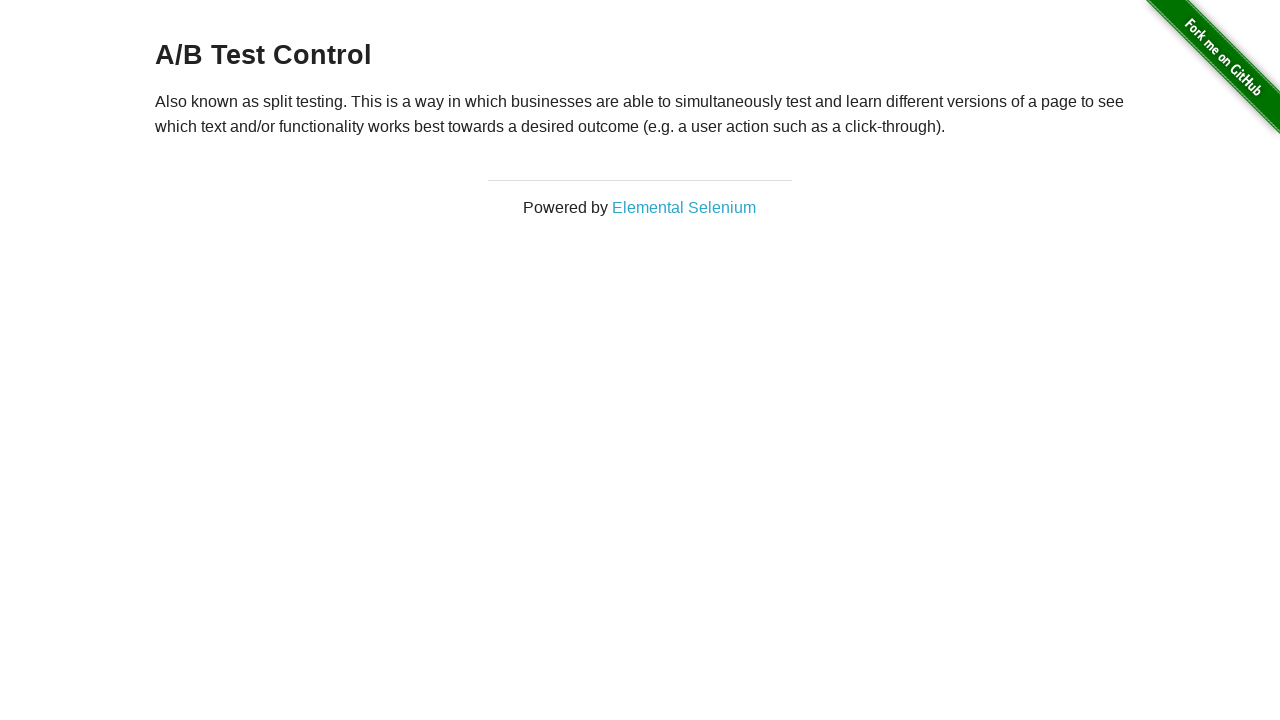

Added Optimizely opt-out cookie
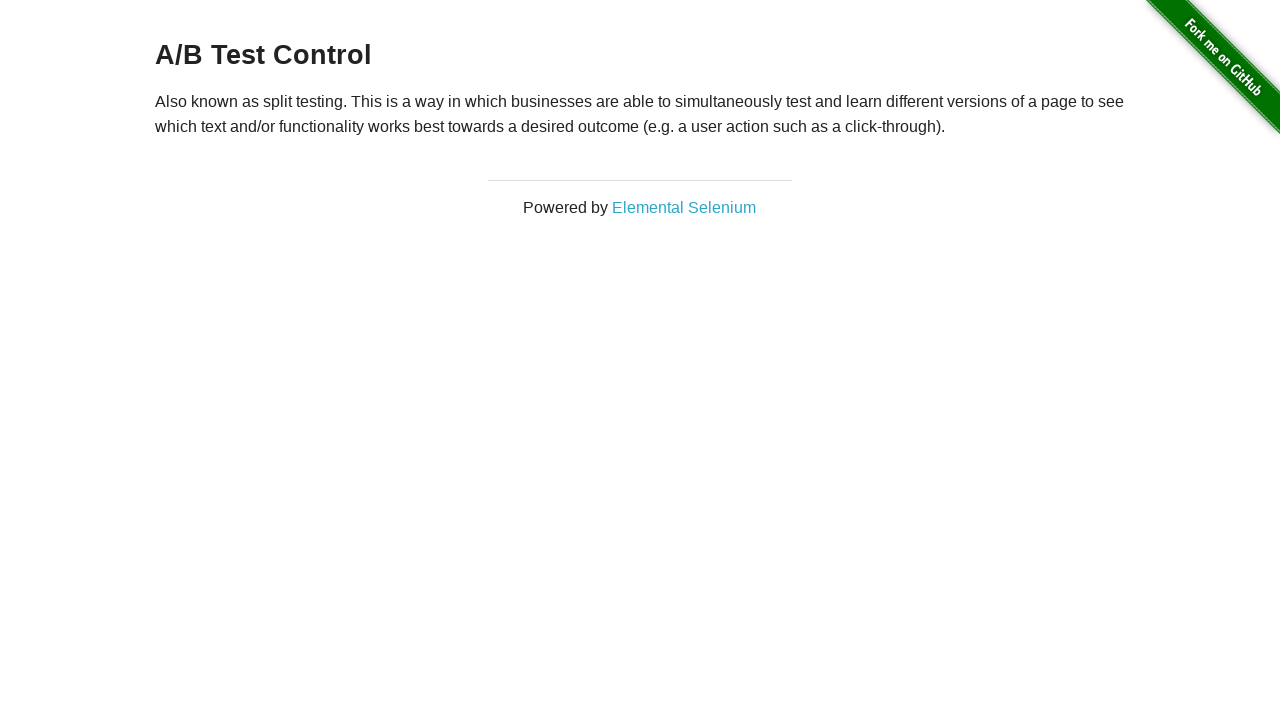

Reloaded page to apply opt-out cookie
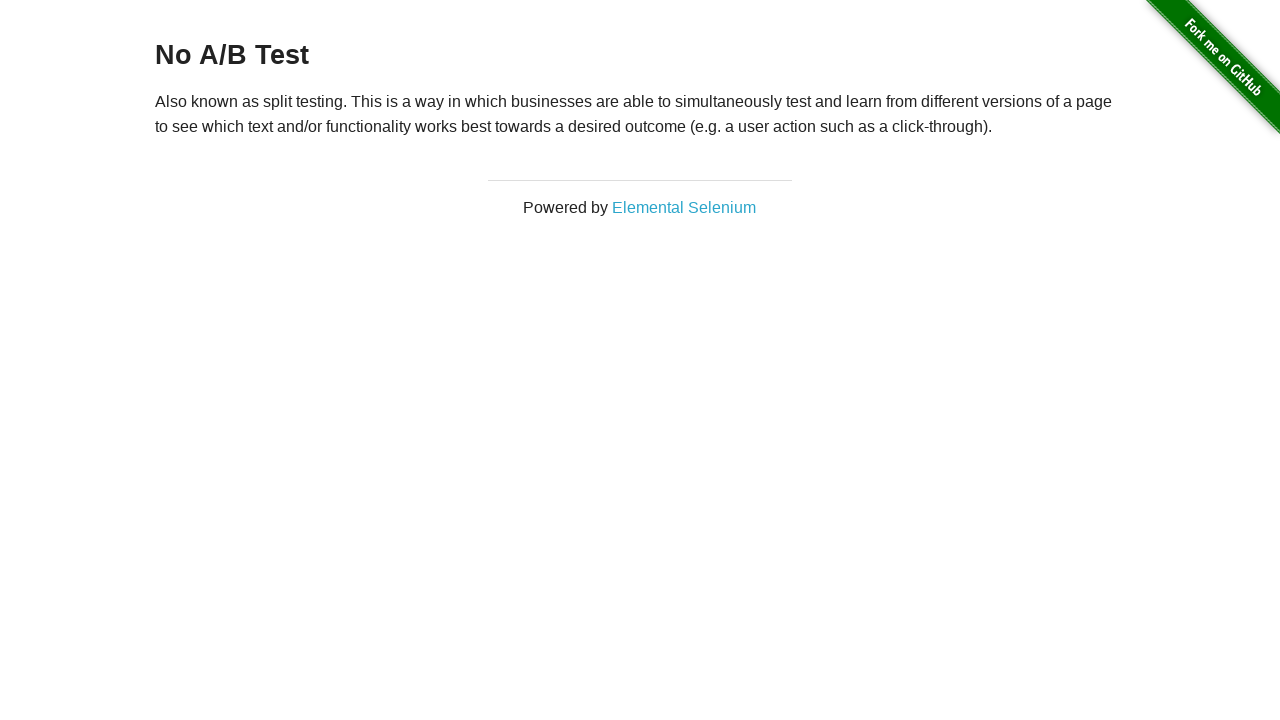

Retrieved heading text after opt-out
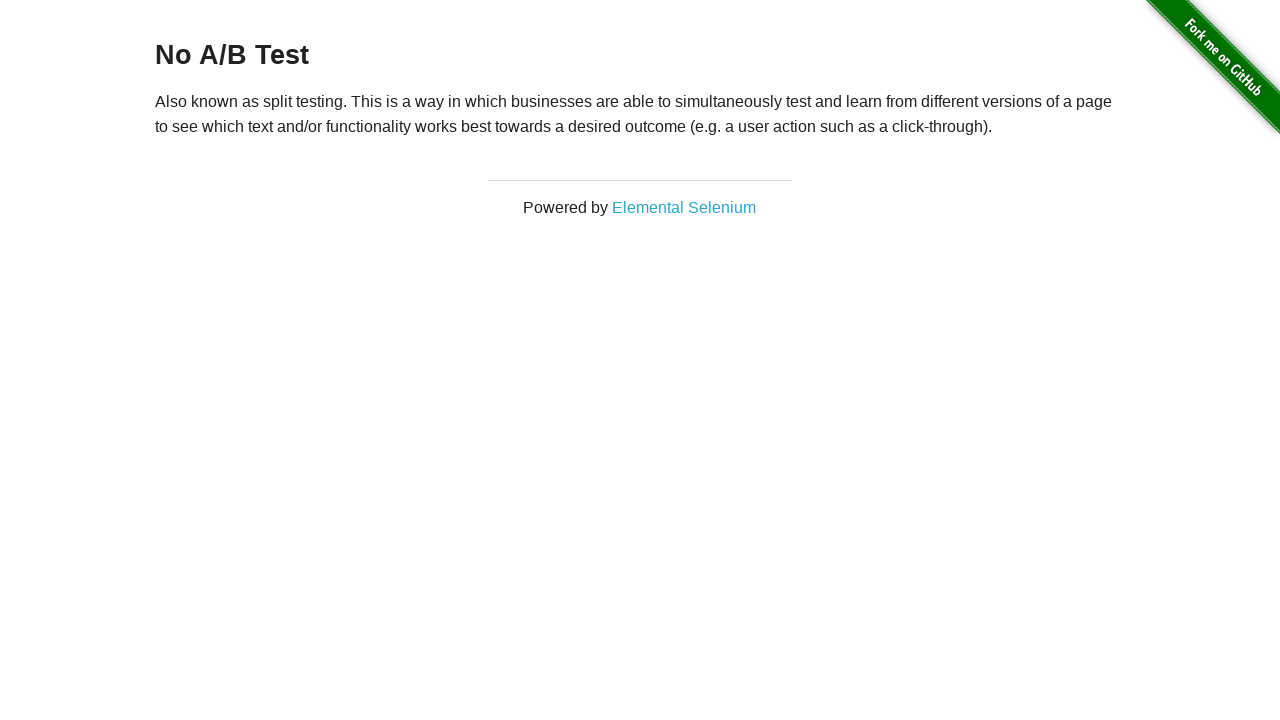

Verified opt-out successful - no A/B test displayed
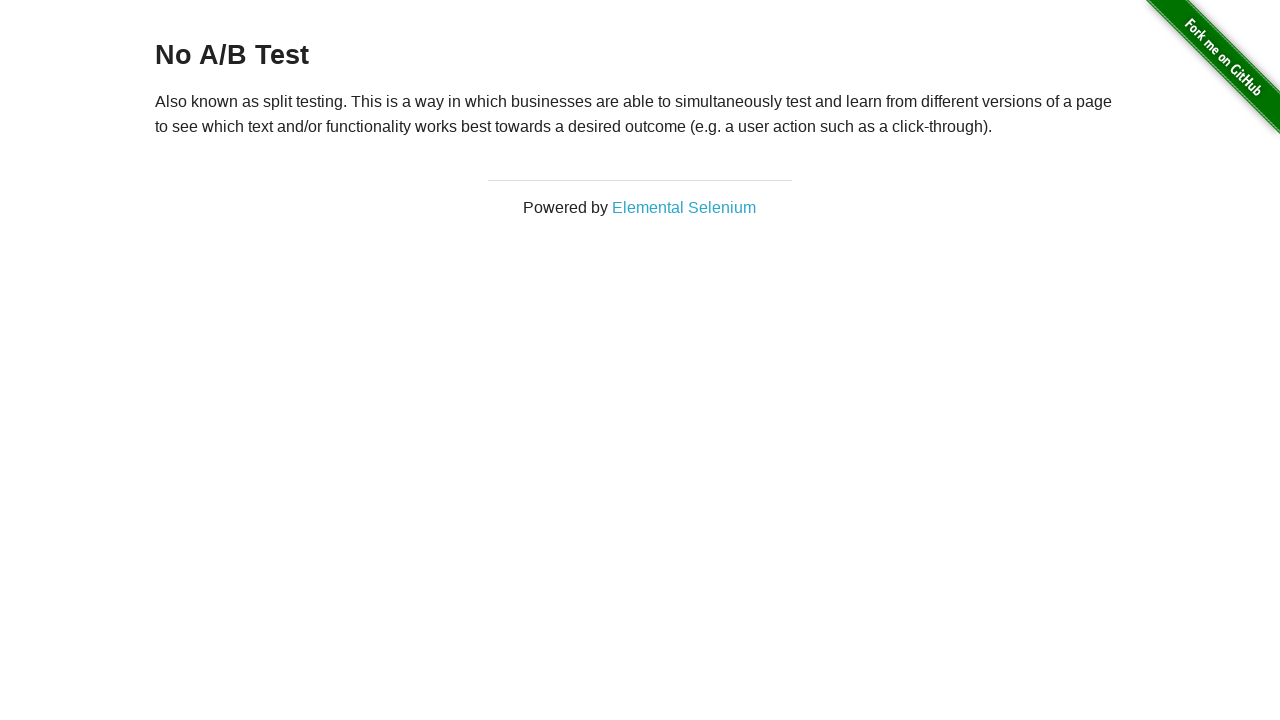

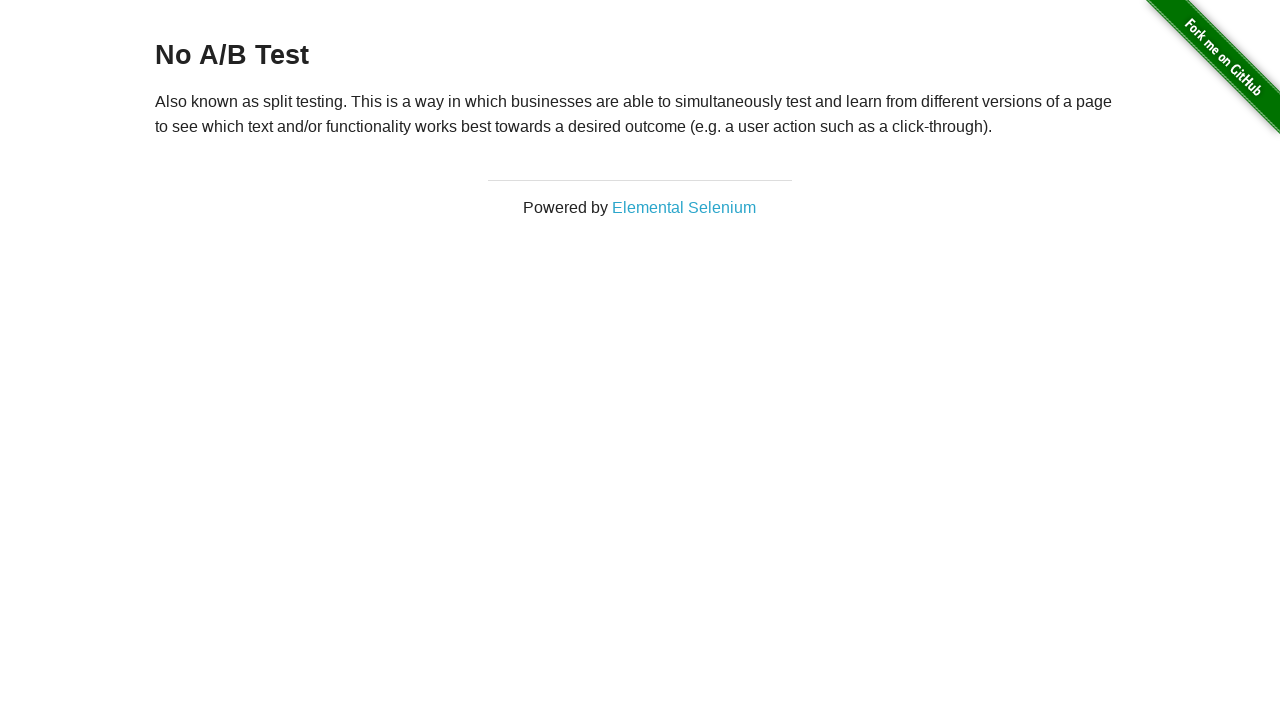